Tests dynamic controls functionality by clicking the Remove button, verifying the "It's gone!" message appears, then clicking Add button and verifying the "It's back!" message appears.

Starting URL: https://the-internet.herokuapp.com/dynamic_controls

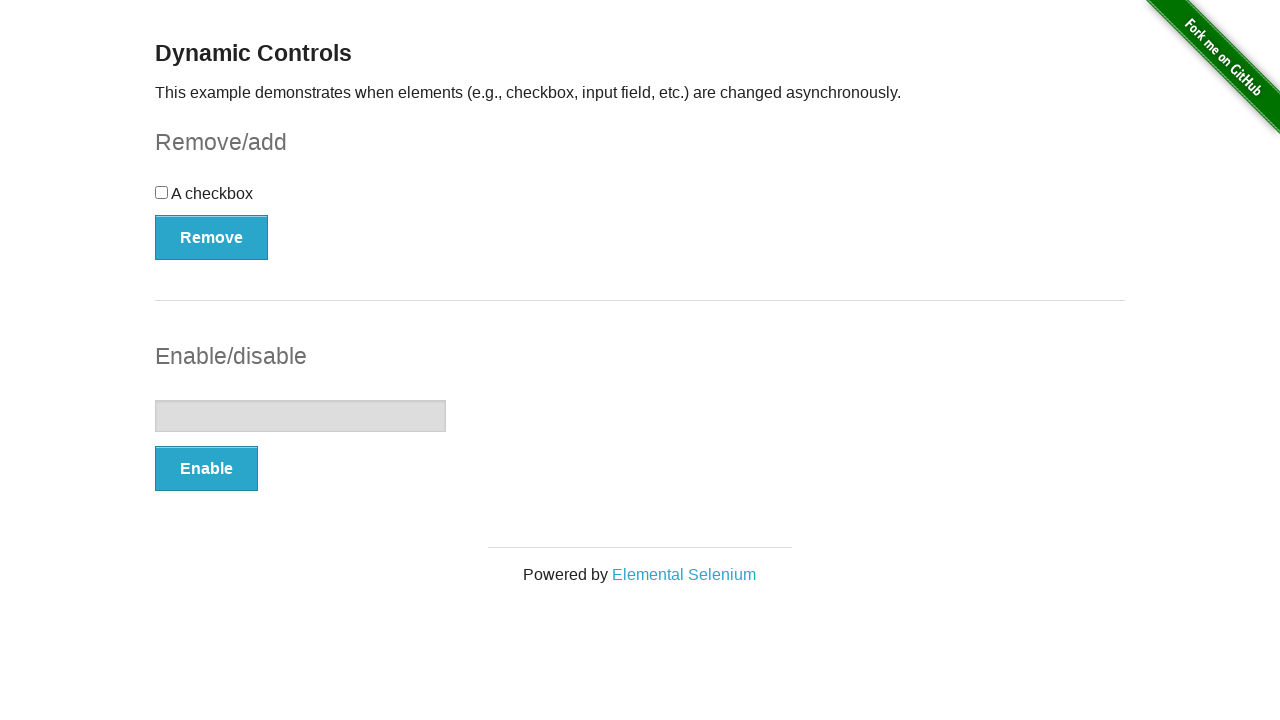

Clicked Remove button at (212, 237) on xpath=//button[.='Remove']
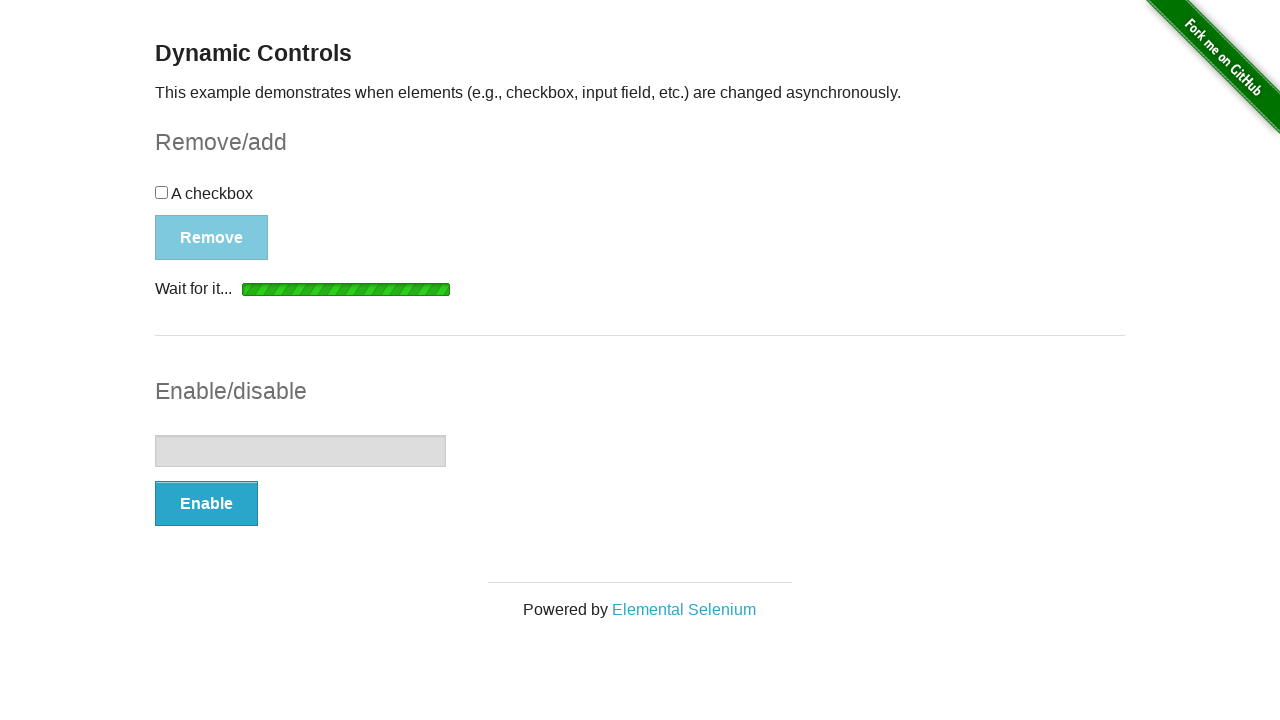

Waited for message element to appear
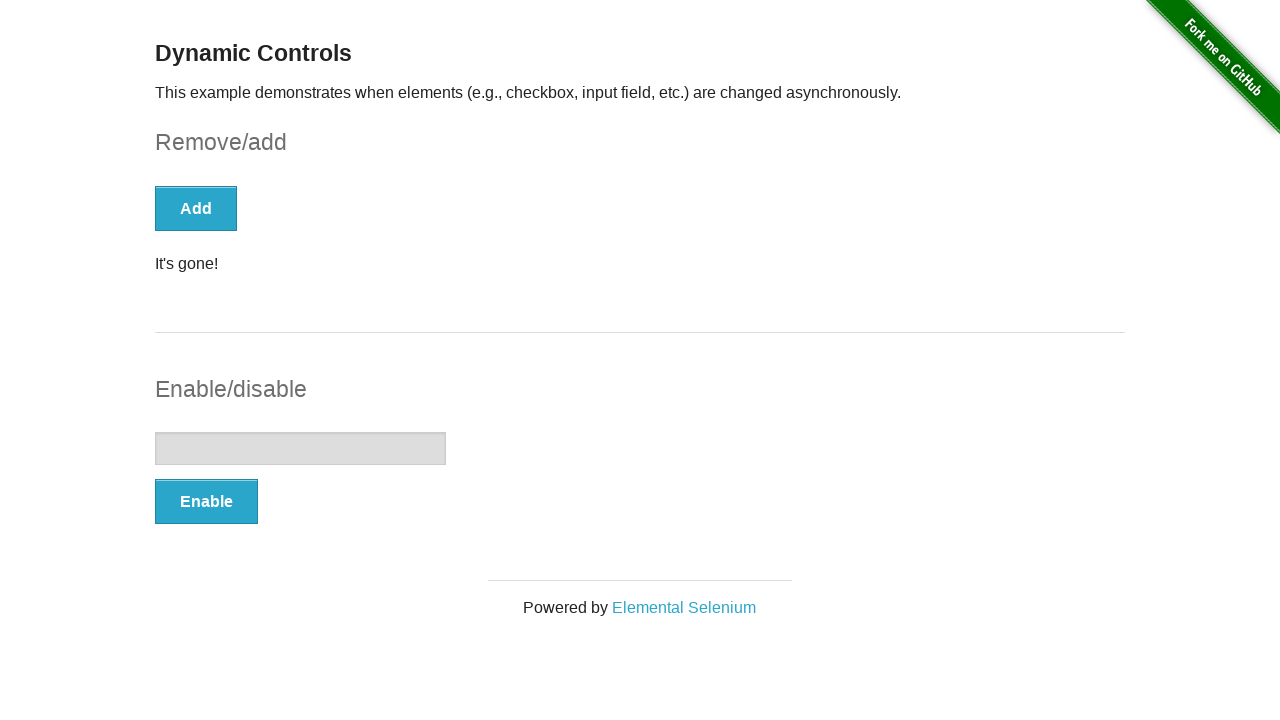

Verified 'It's gone!' message appears after Remove button click
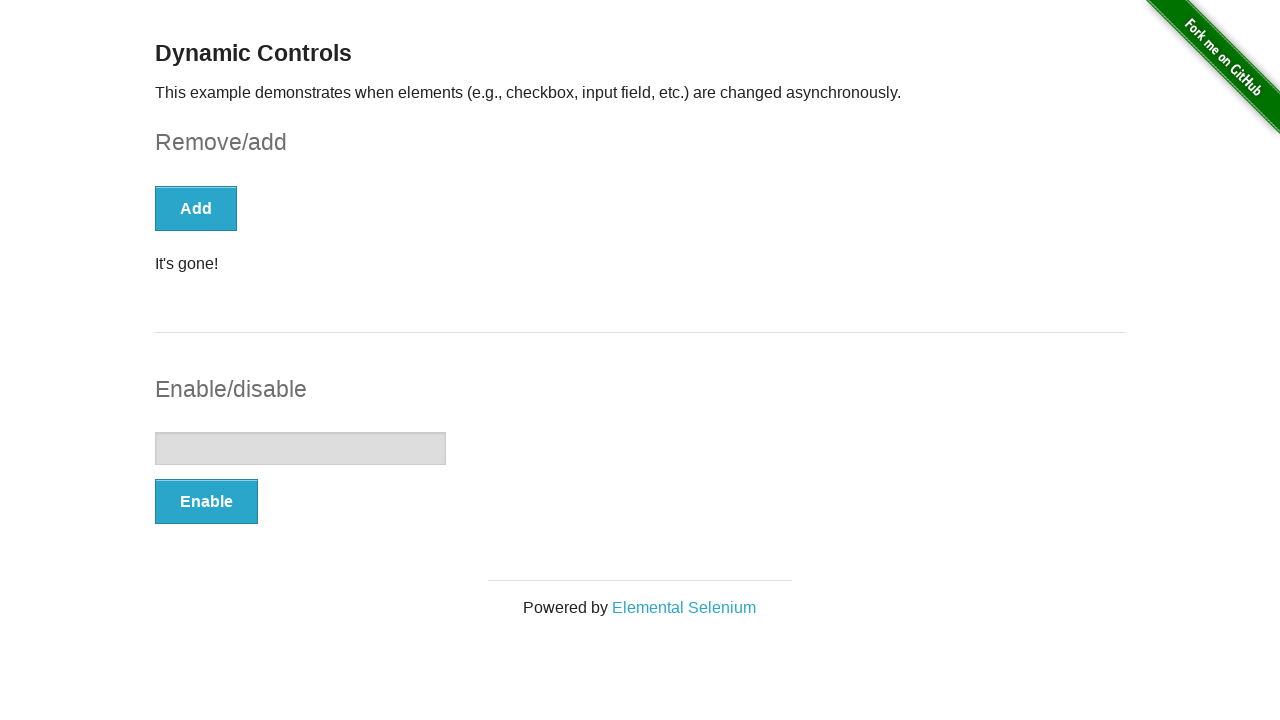

Clicked Add button at (196, 208) on xpath=//button[.='Add']
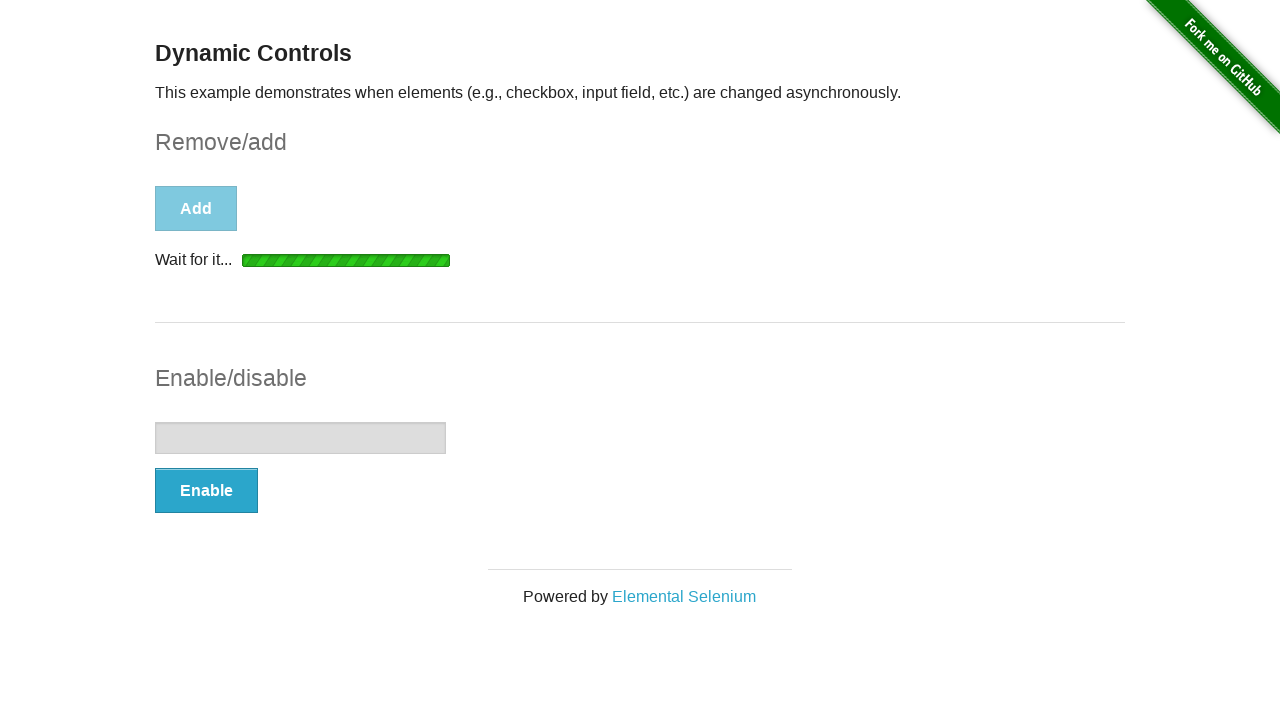

Waited for message element to appear
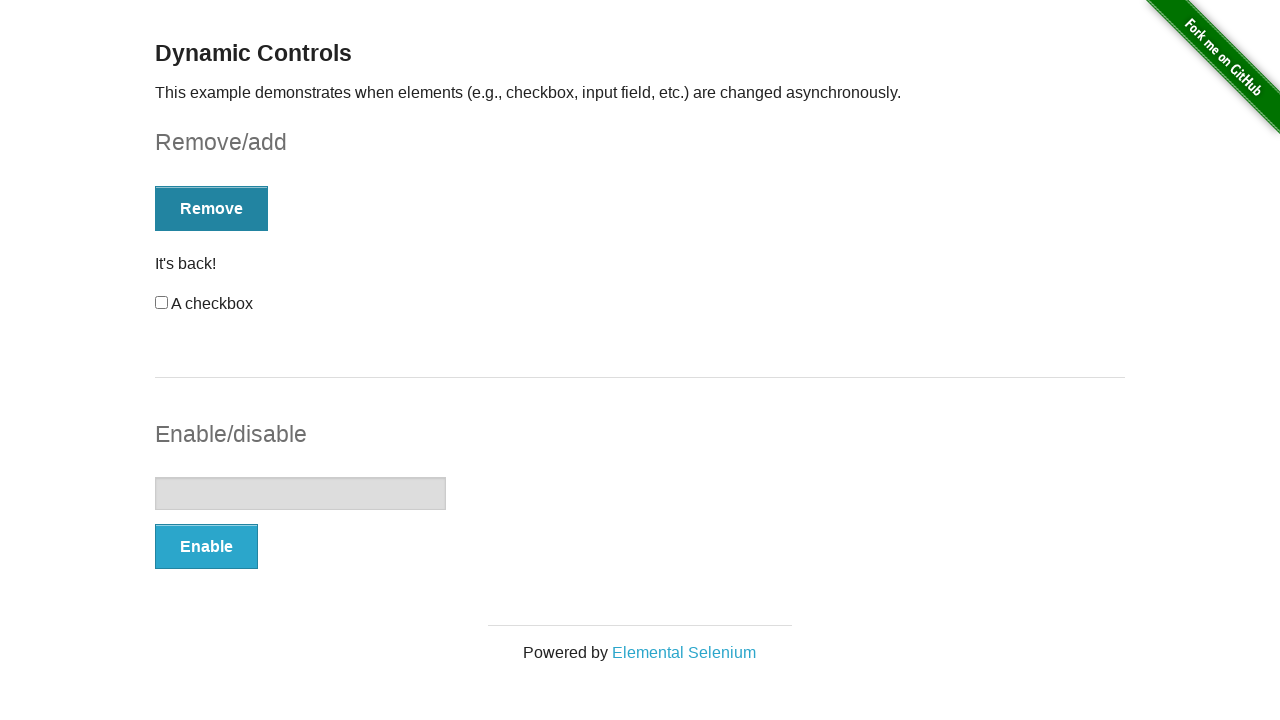

Verified 'It's back!' message appears after Add button click
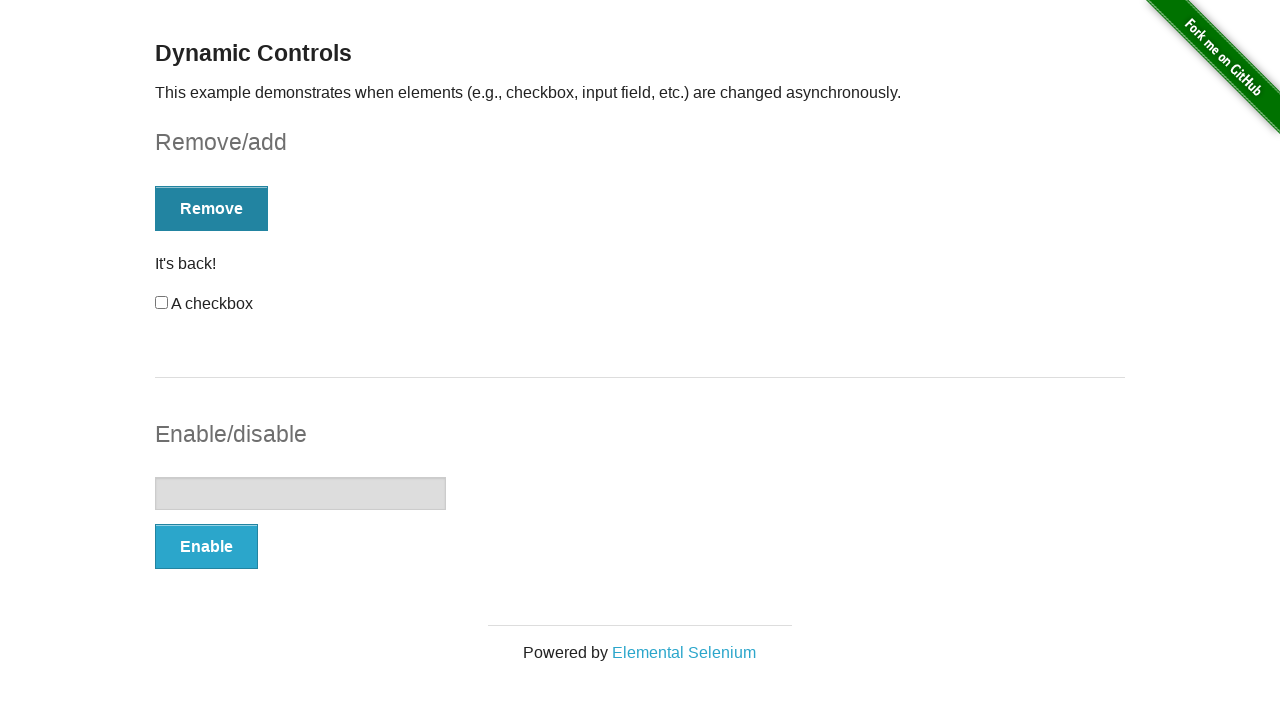

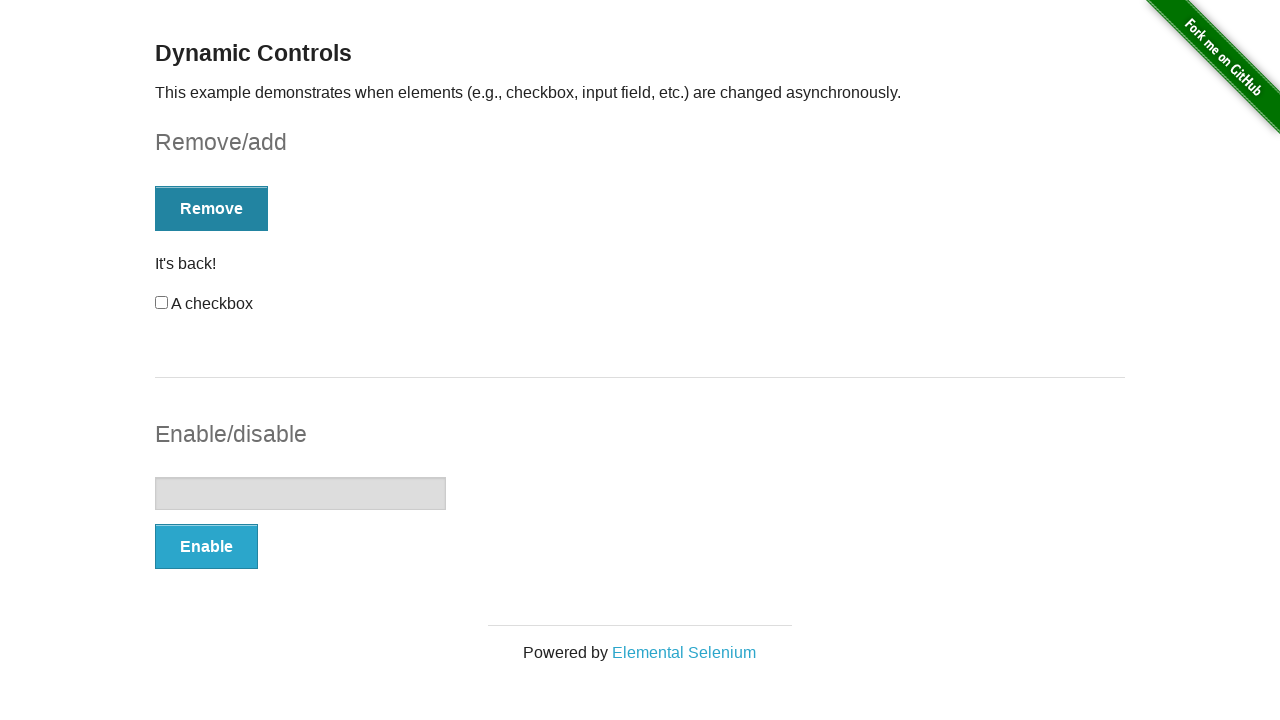